Tests hover functionality by moving the mouse over an image element to reveal hidden content, then clicking on the revealed link.

Starting URL: https://the-internet.herokuapp.com/hovers

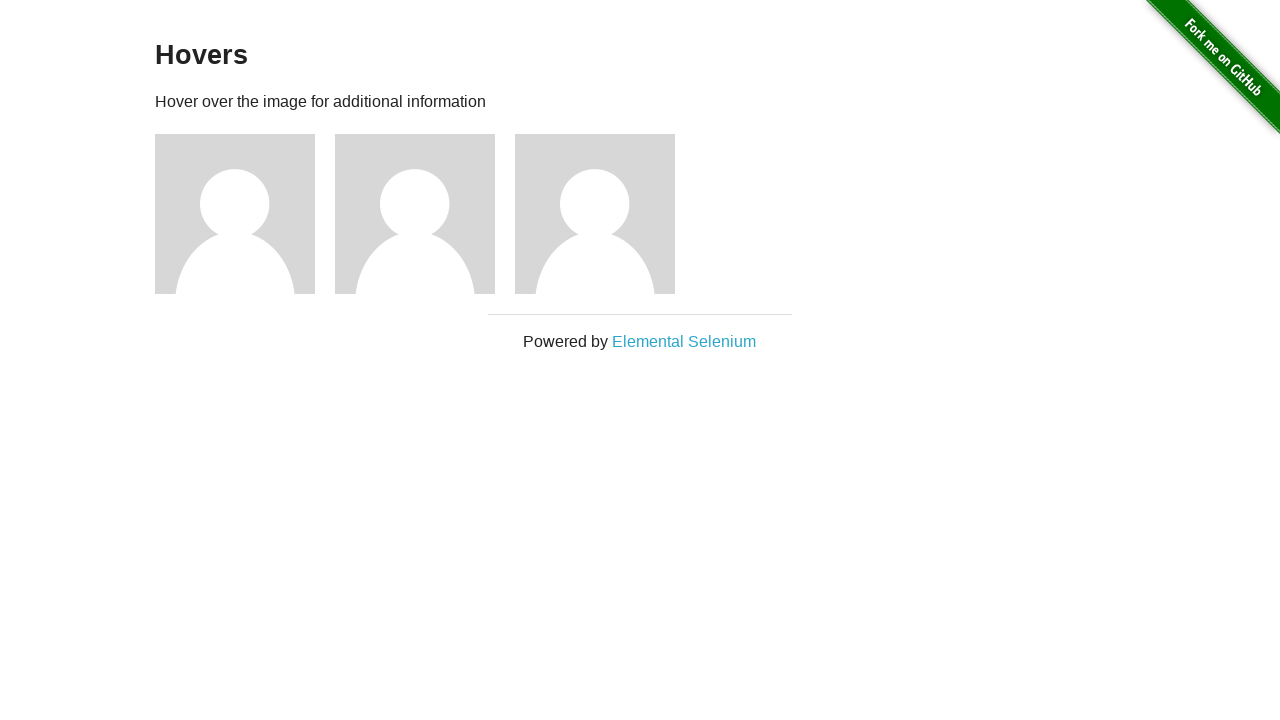

Hovered over the first image to reveal hidden content at (235, 214) on .figure img >> nth=0
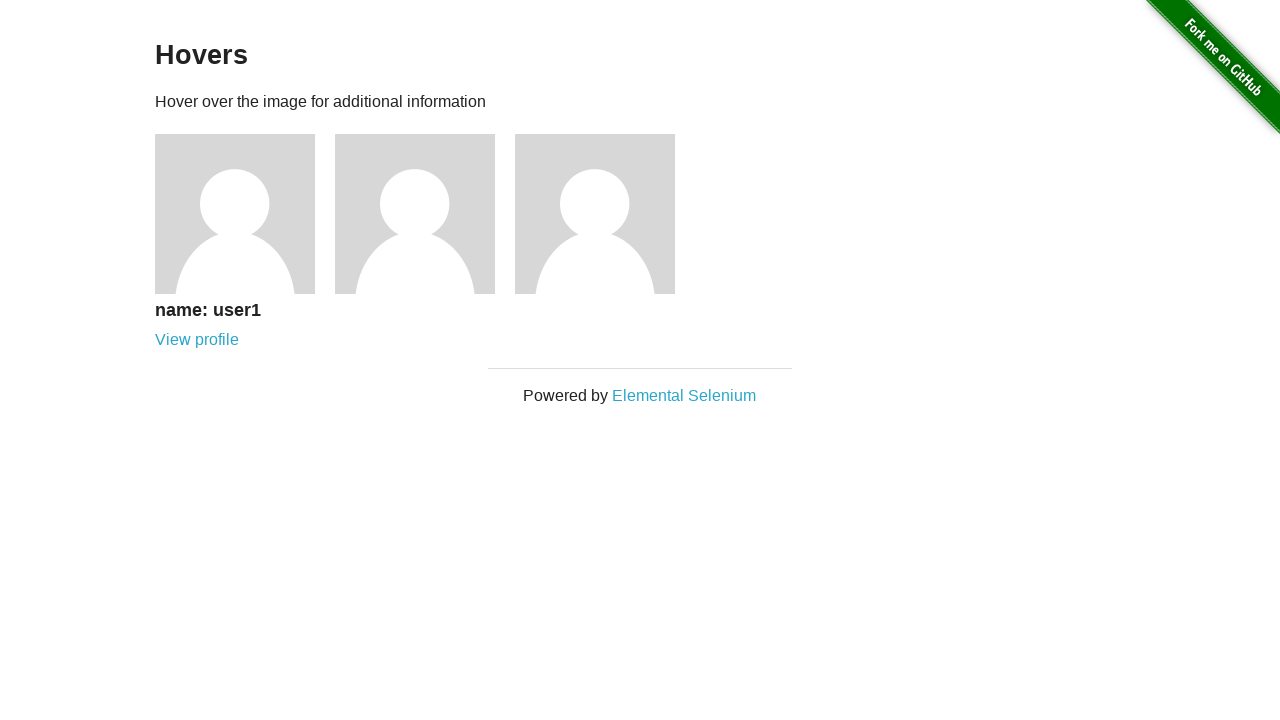

Clicked on the revealed link after hovering at (197, 340) on .figure a
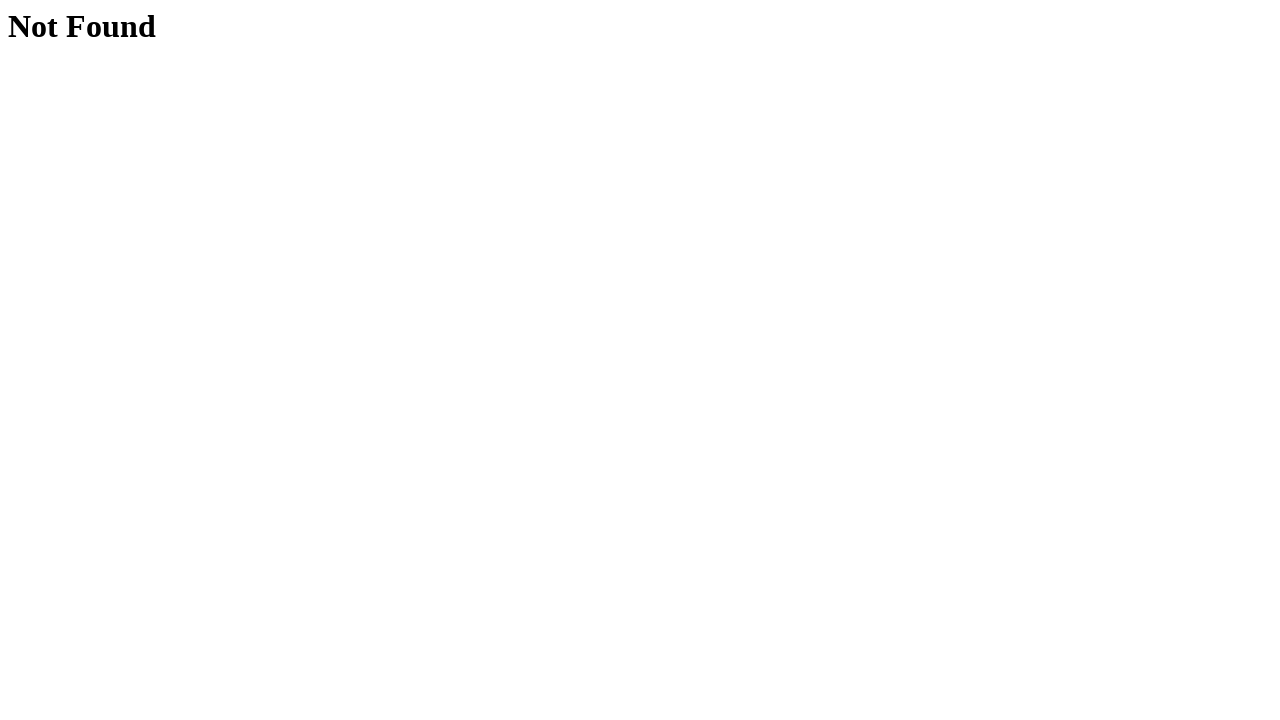

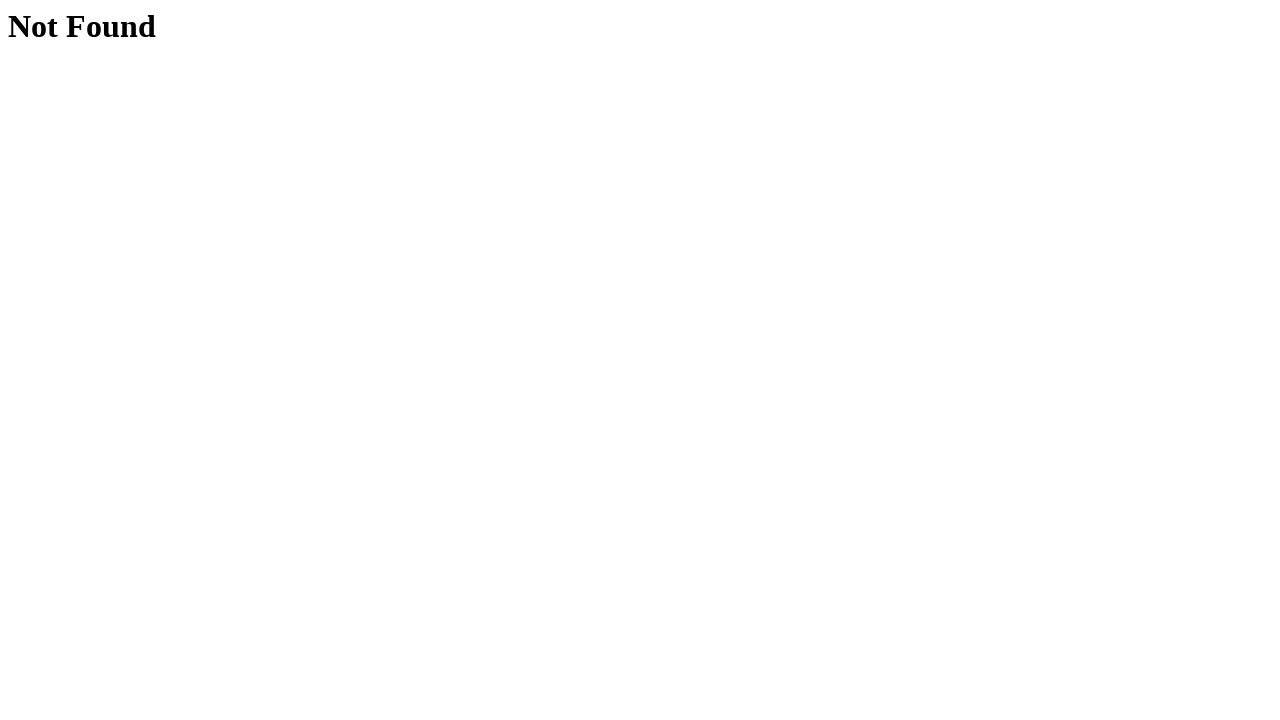